Tests dynamic content functionality by verifying that images are displayed and can be shuffled using the shuffle button

Starting URL: https://the-internet.herokuapp.com/dynamic_content

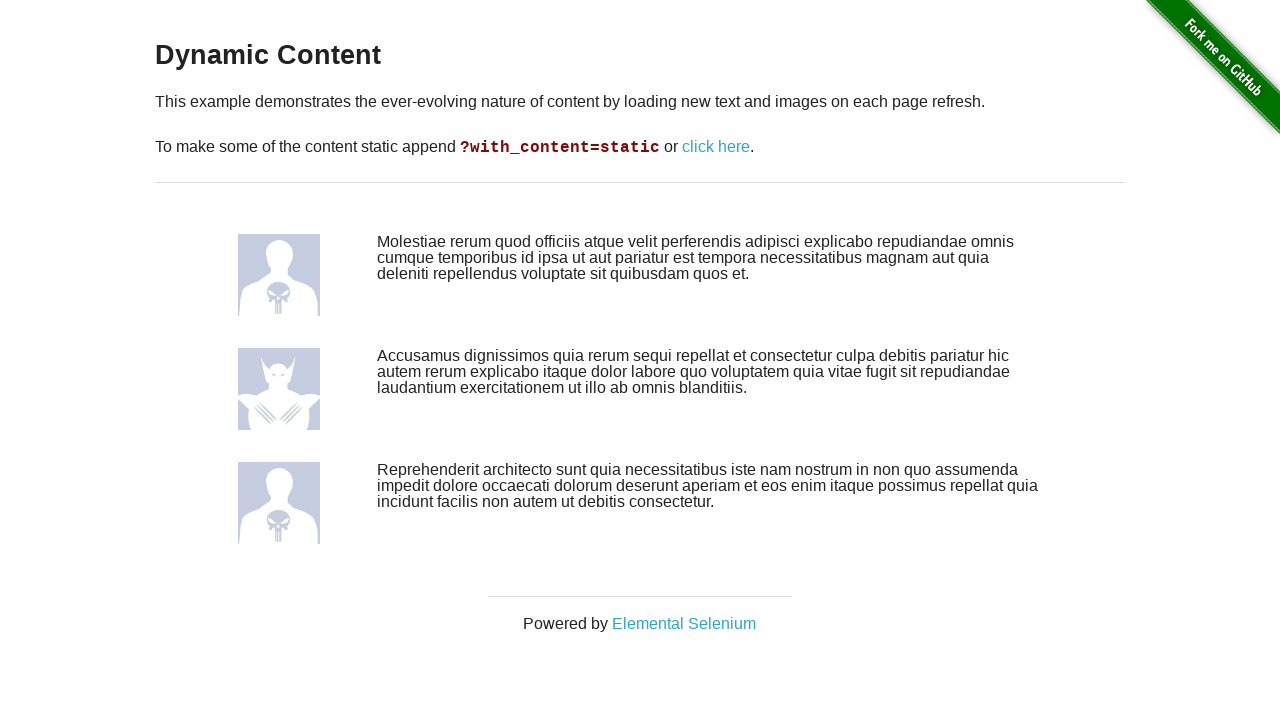

Located main content container
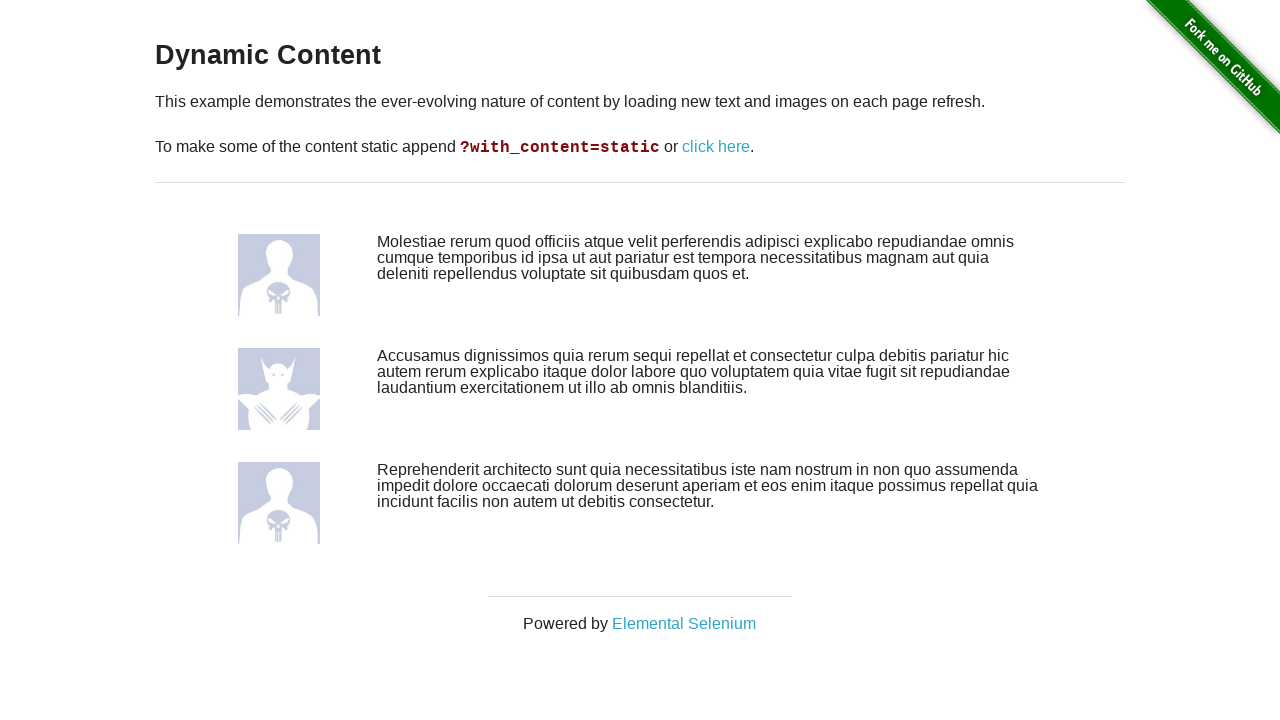

Located all images in content
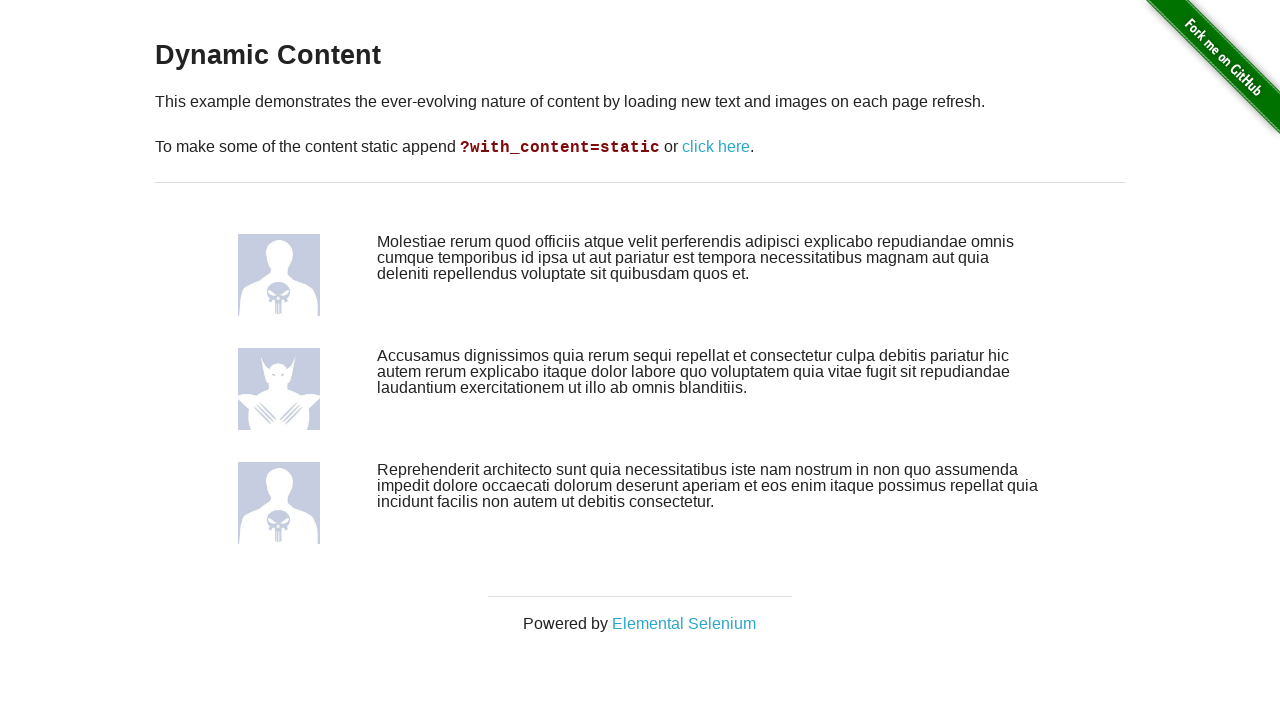

Verified that 3 images are displayed
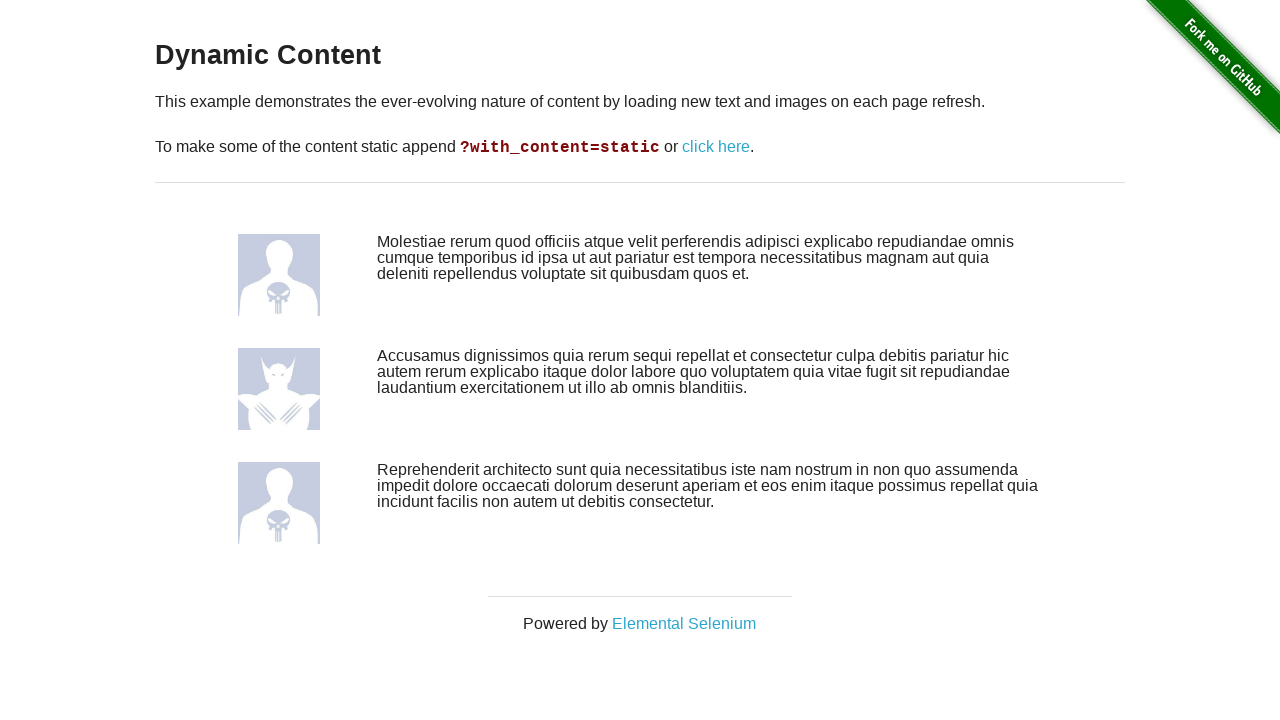

Retrieved source URL of image 1
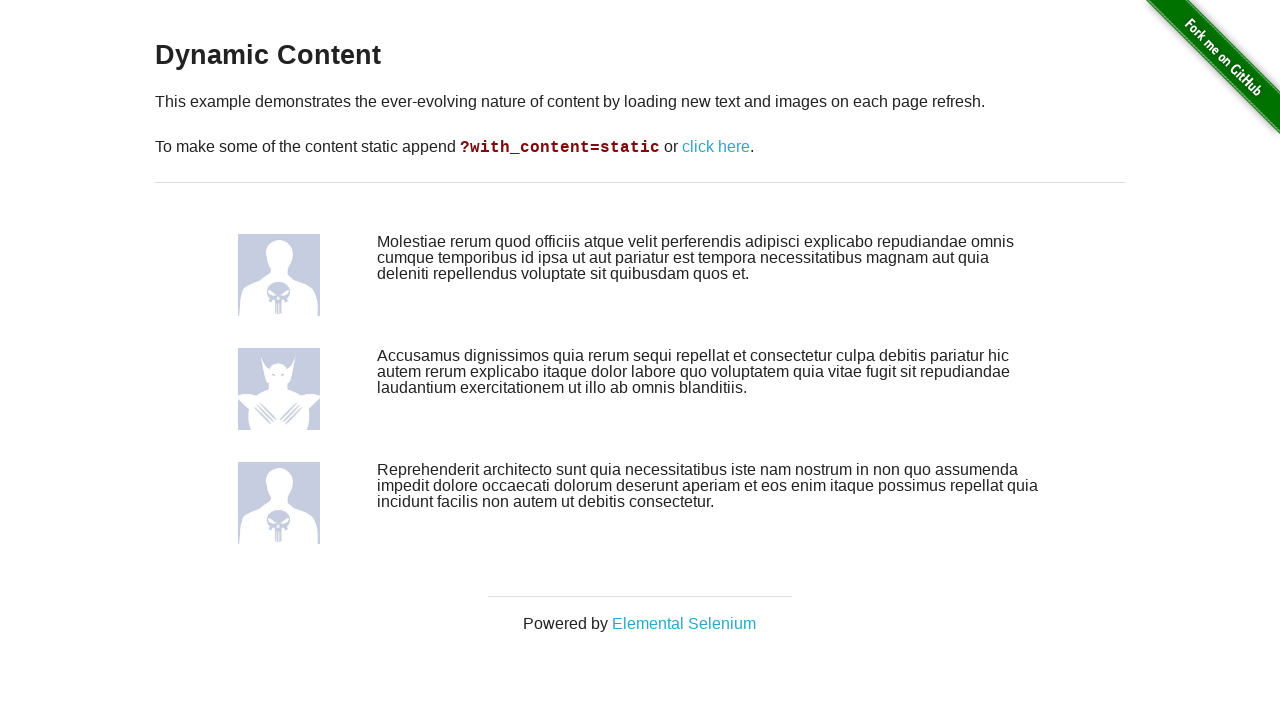

Retrieved source URL of image 2
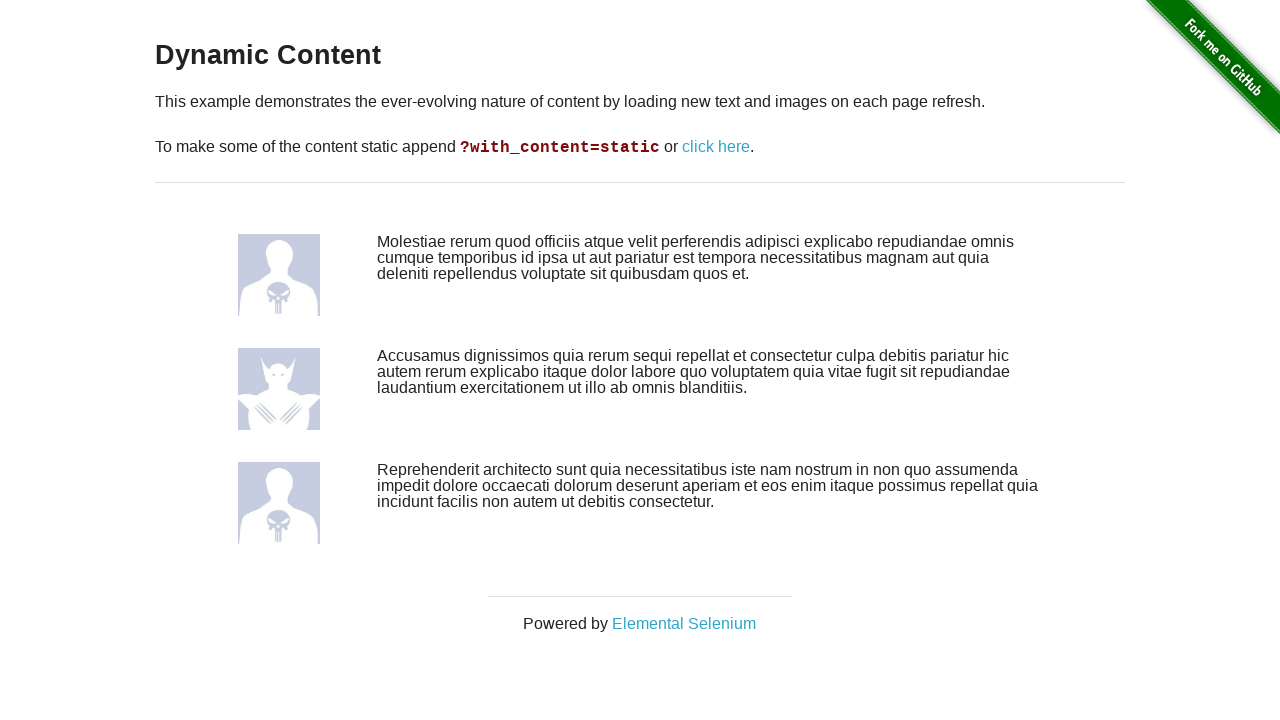

Retrieved source URL of image 3
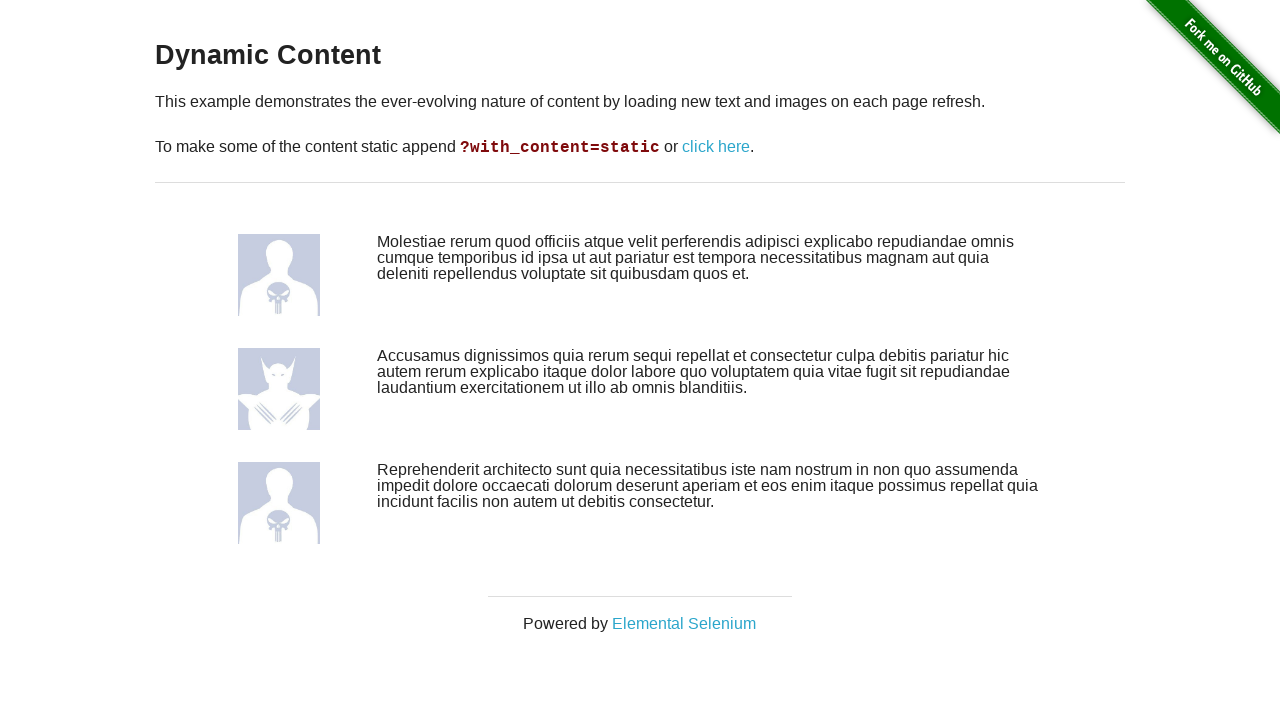

Located shuffle button
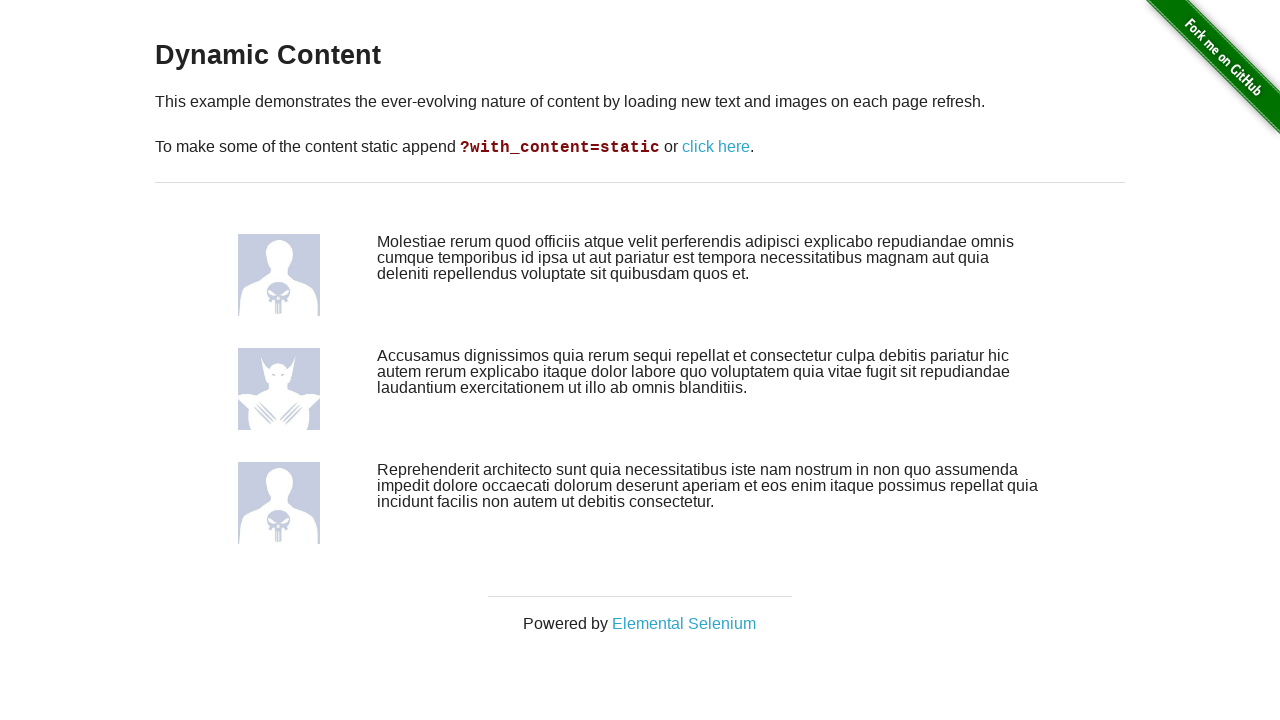

Clicked shuffle button to randomize images at (716, 147) on xpath=/html/body/div[2]/div/div/p[2]/a
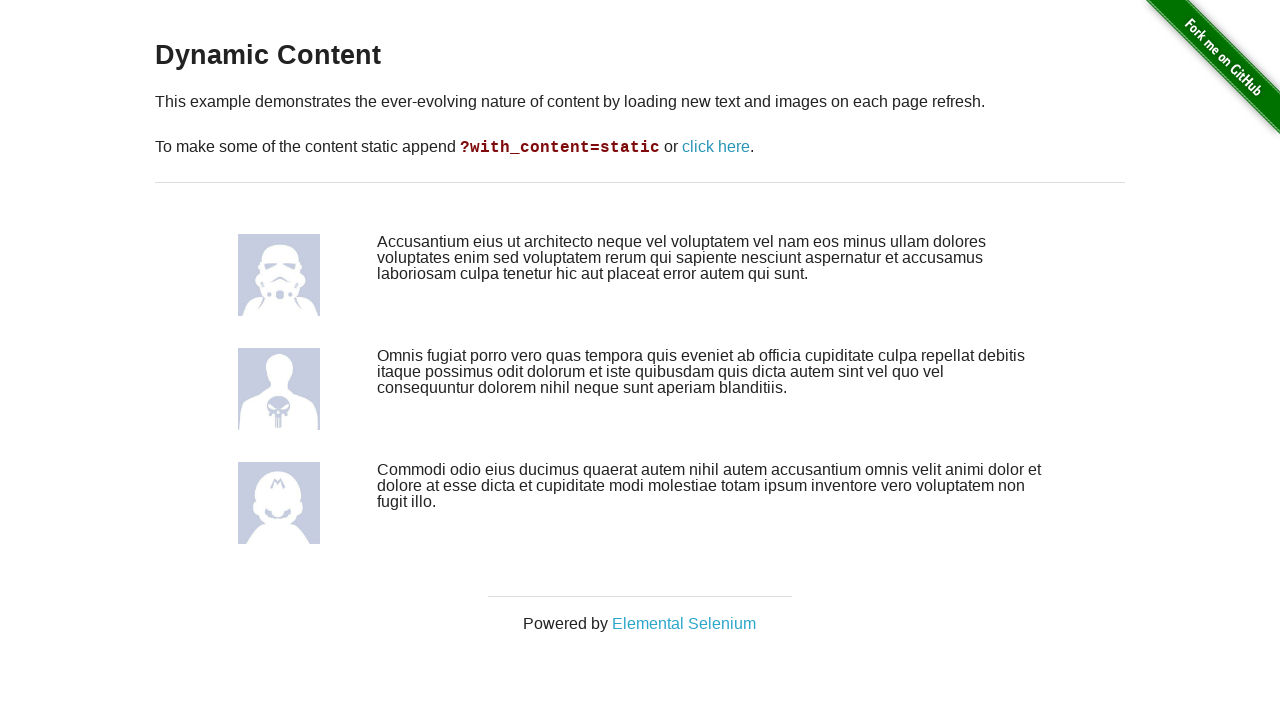

Located main content container after shuffle
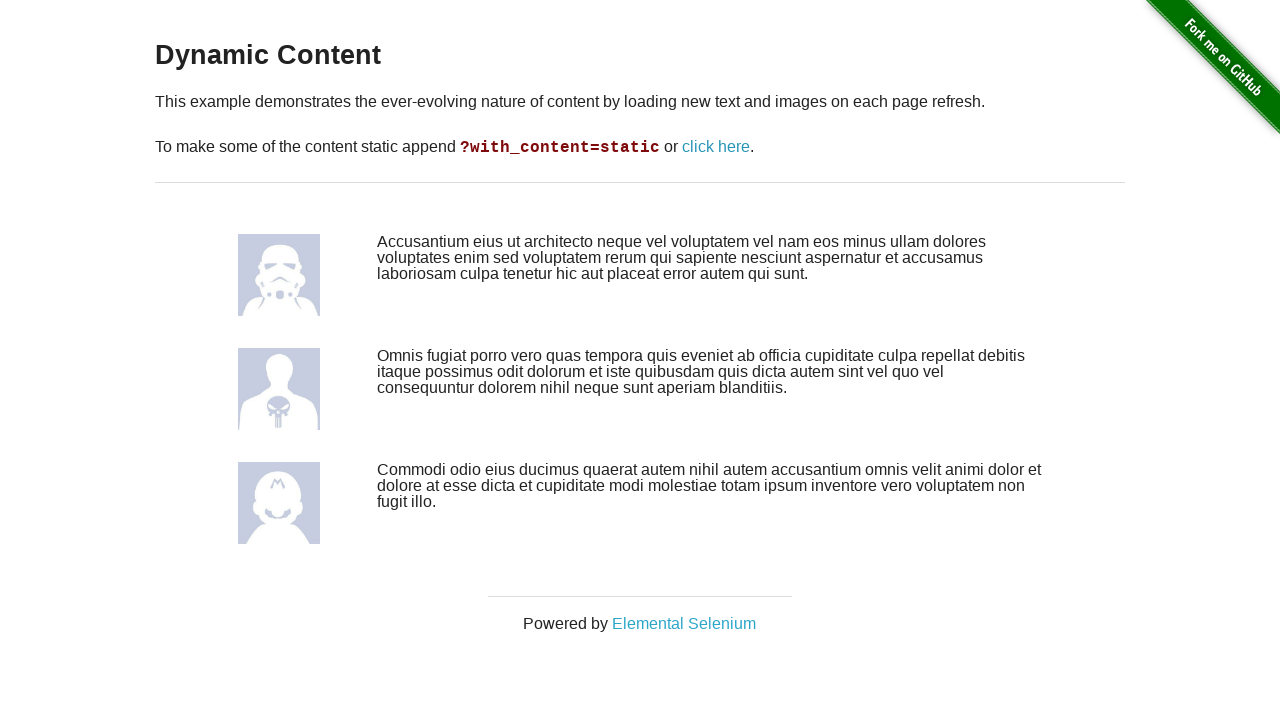

Located all images after shuffle
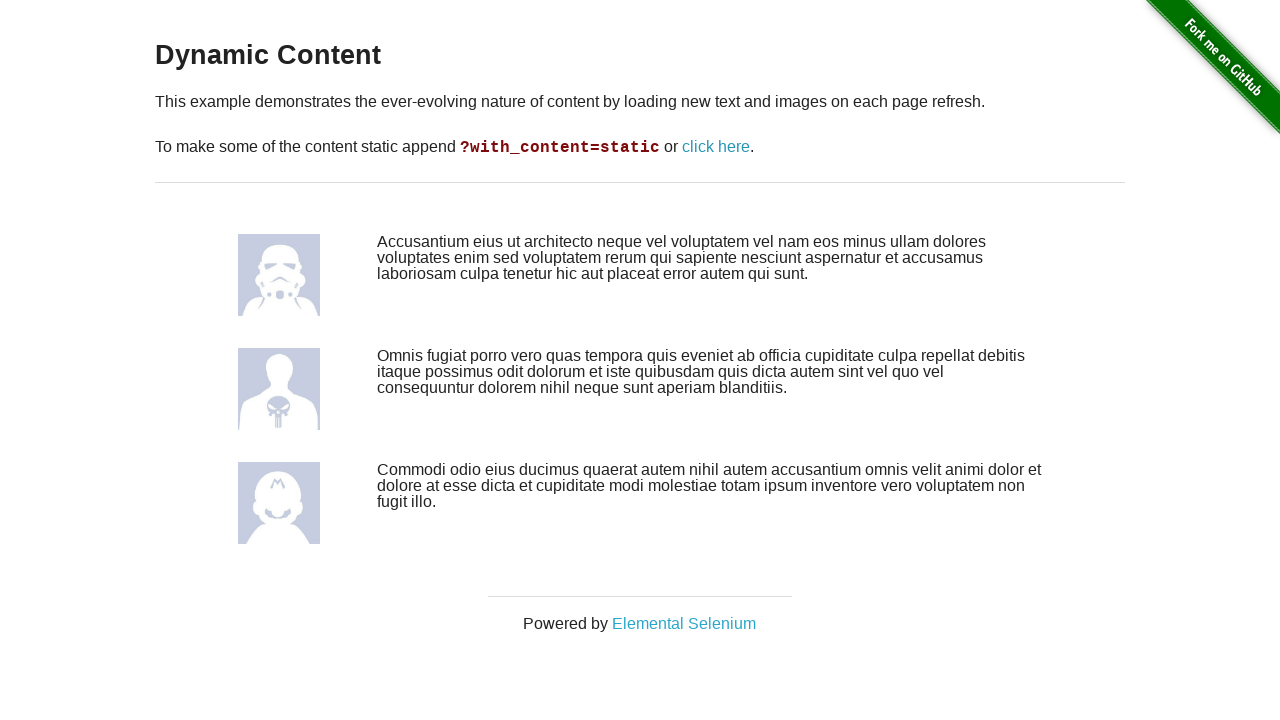

Verified that 3 images are still displayed
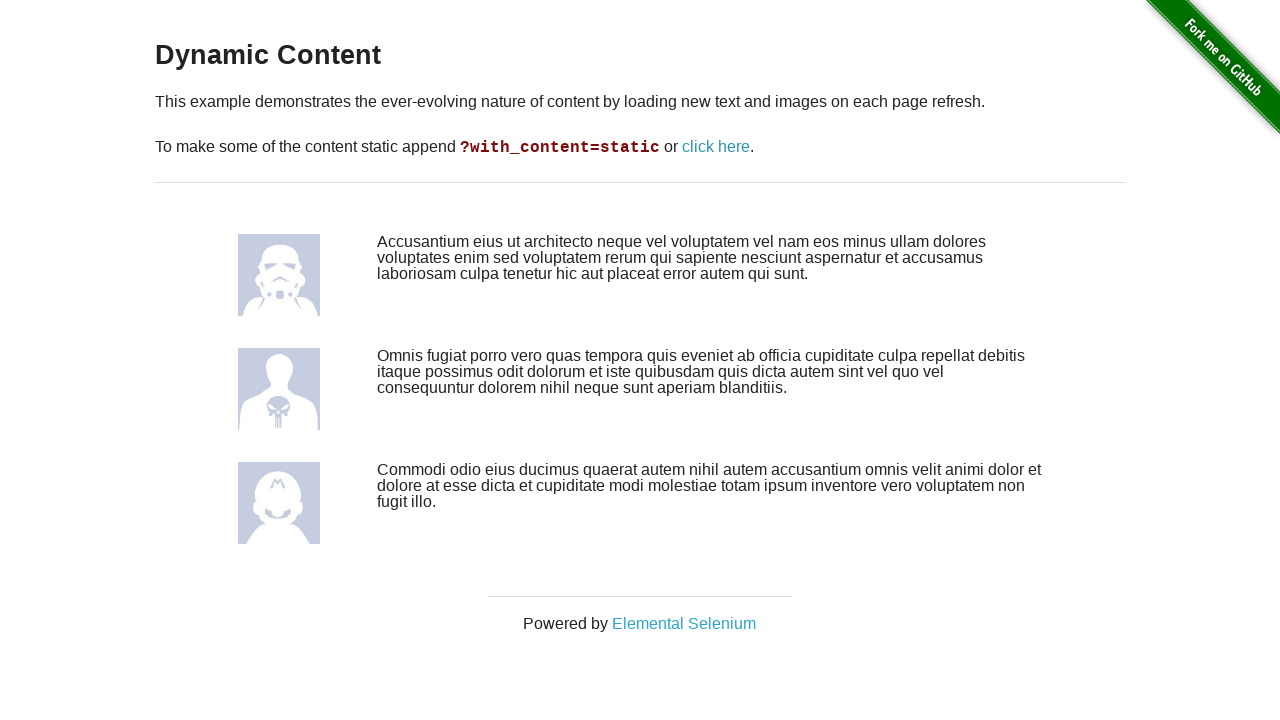

Retrieved source URL of image 1 after shuffle
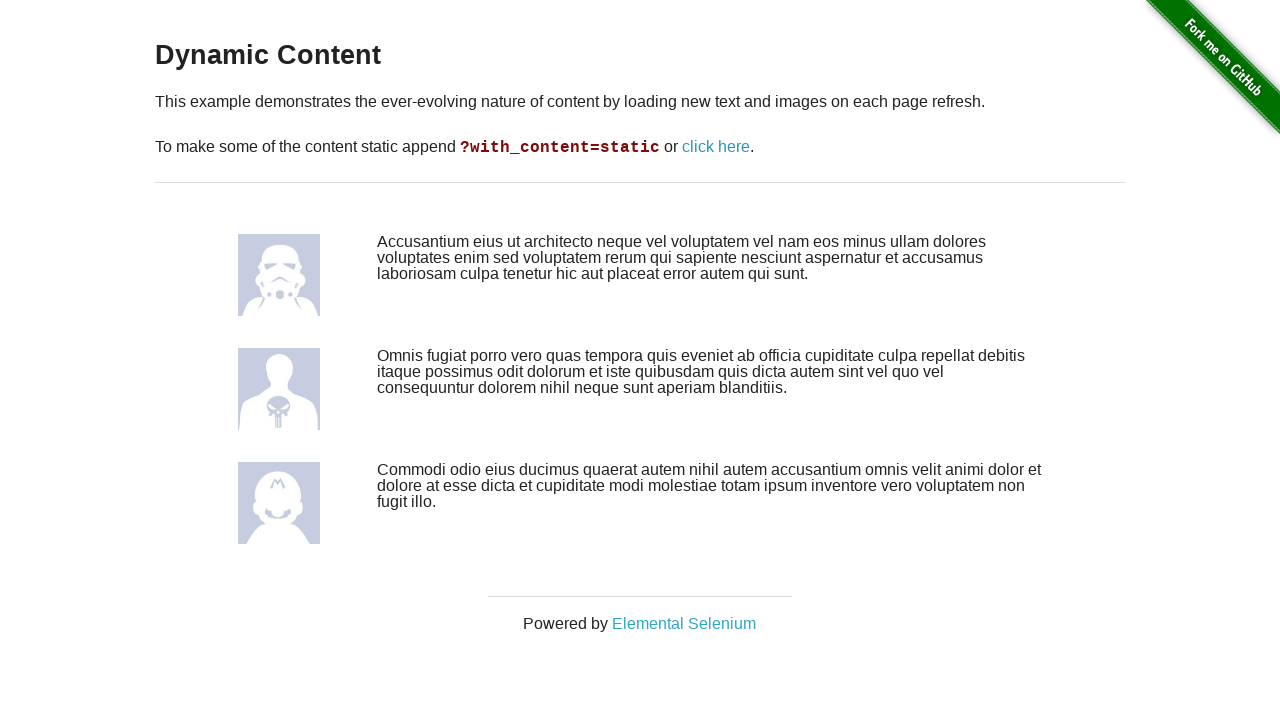

Retrieved source URL of image 2 after shuffle
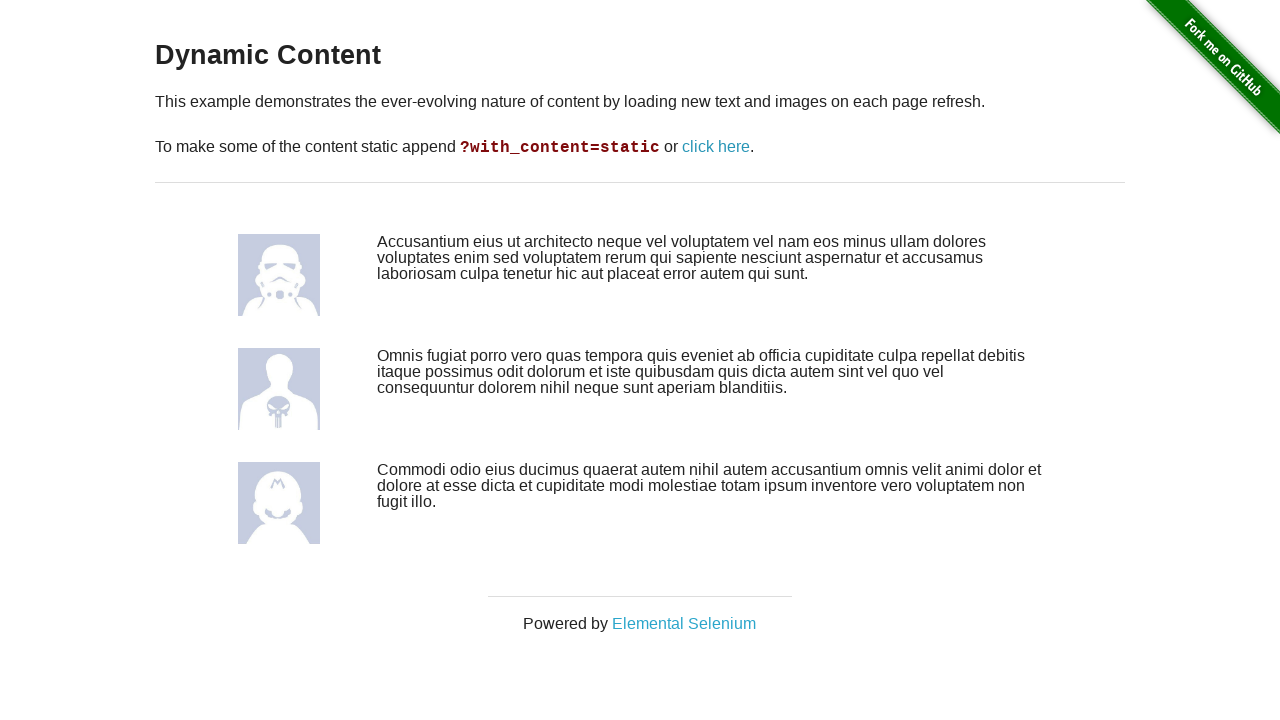

Retrieved source URL of image 3 after shuffle
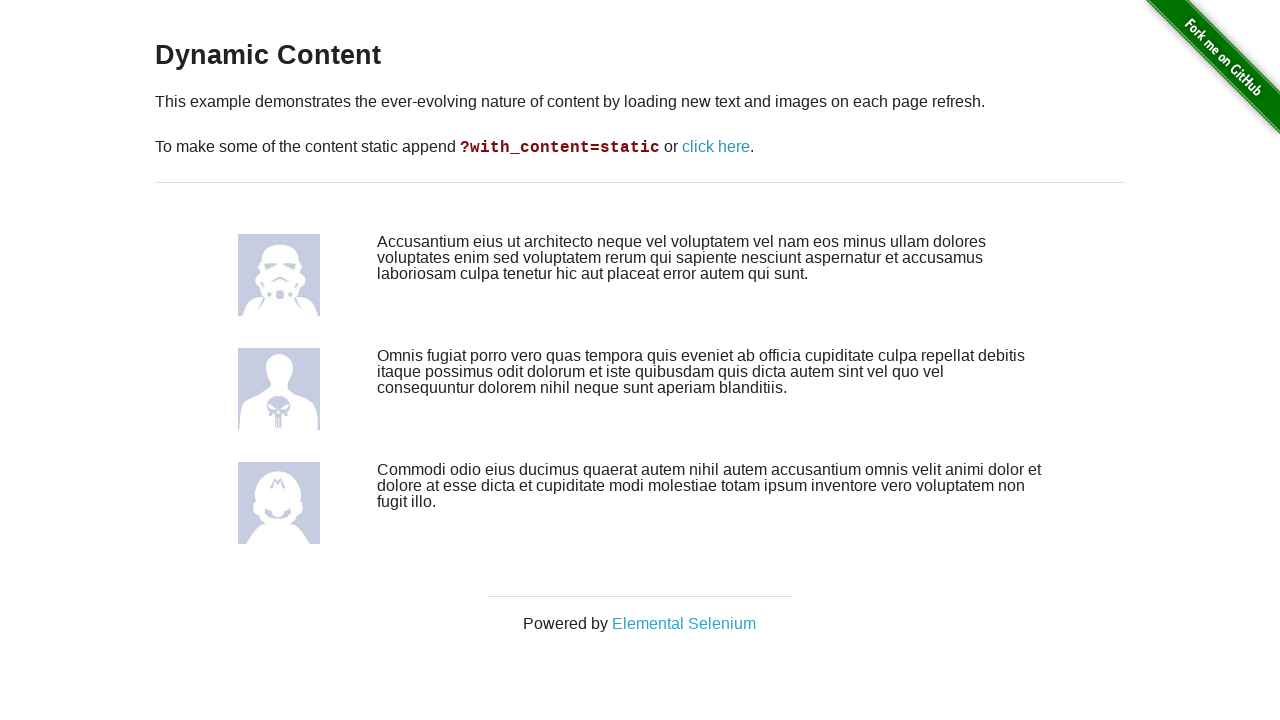

Verified that image order has changed after shuffle
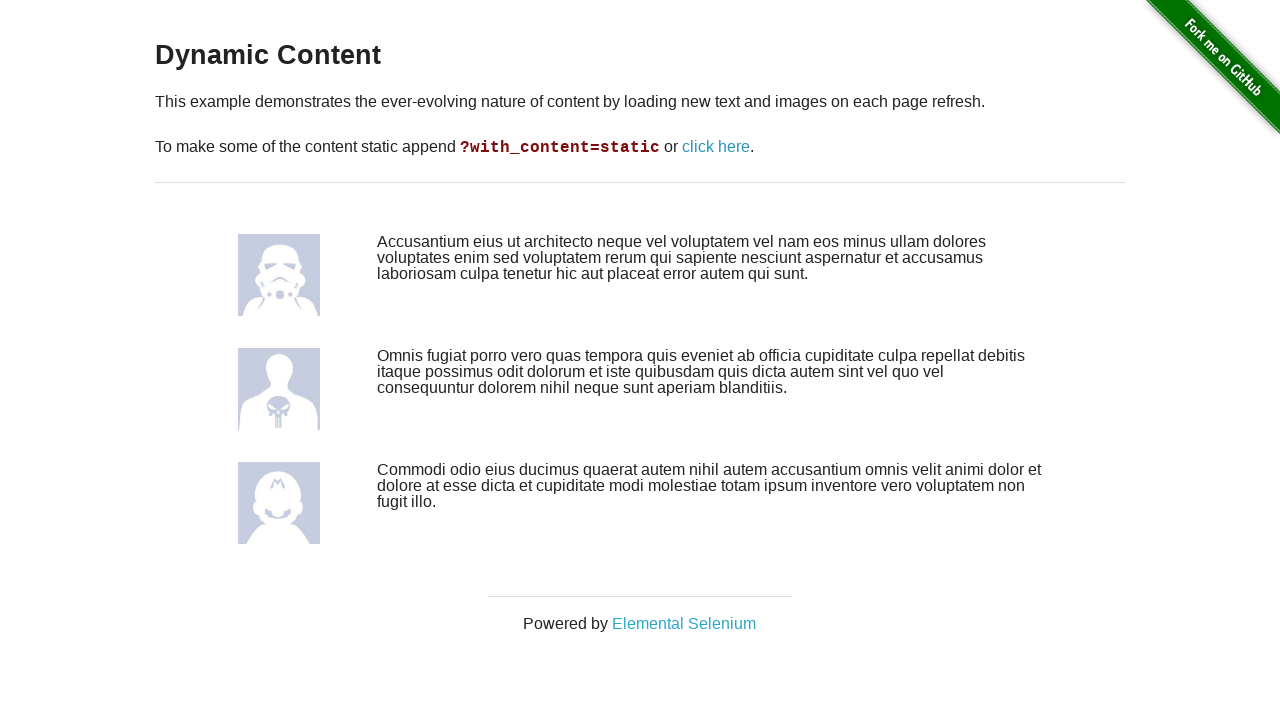

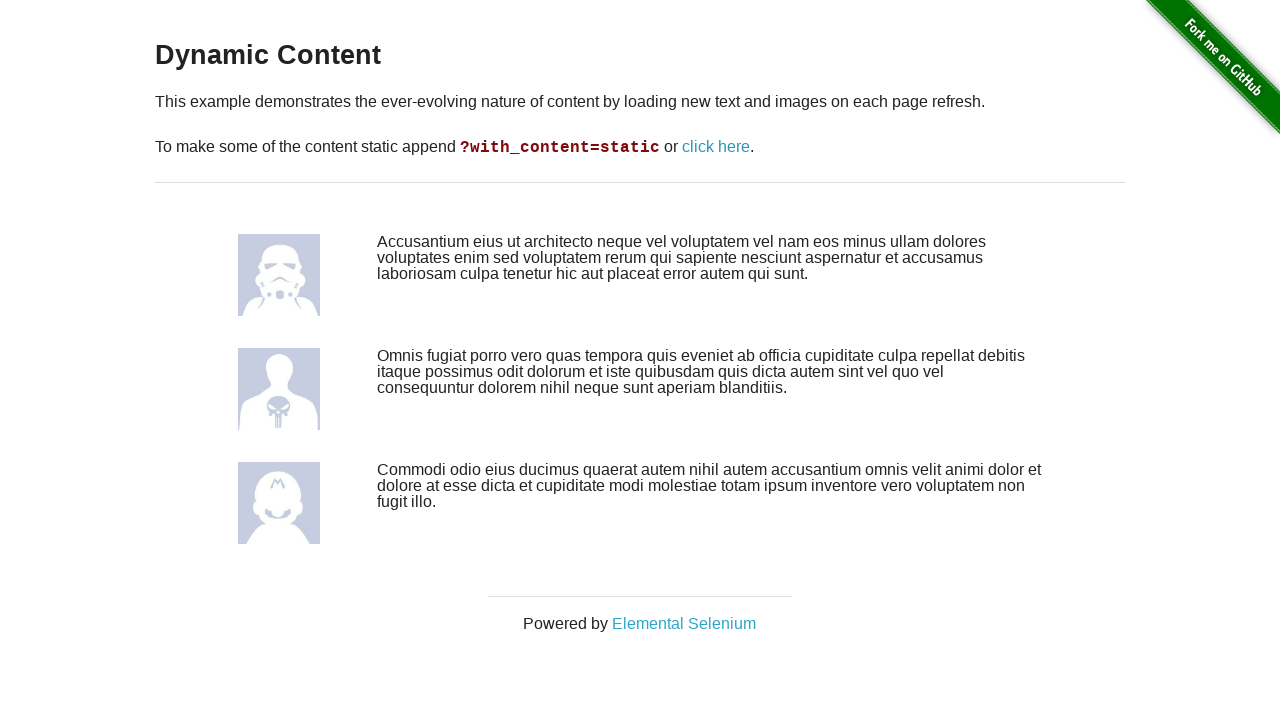